Tests hover and click action on the tutorials navigation button to open the dropdown menu

Starting URL: https://www.w3schools.com

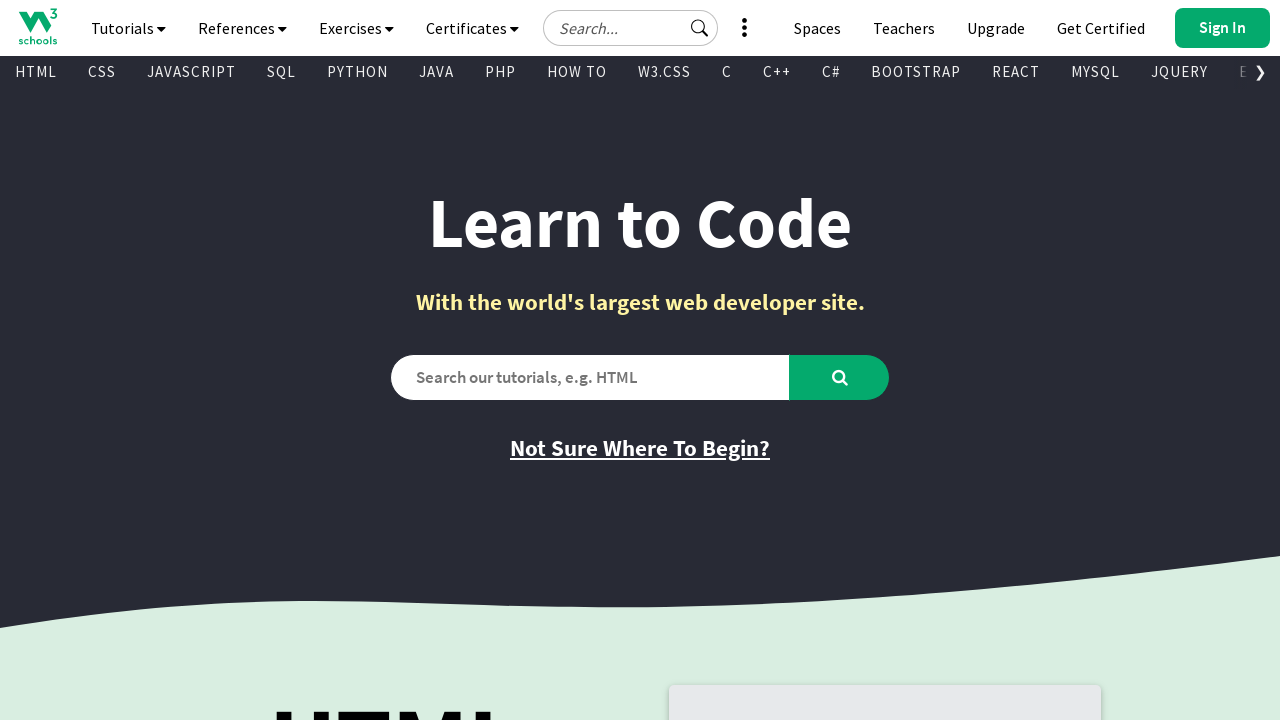

Located tutorials navigation button element
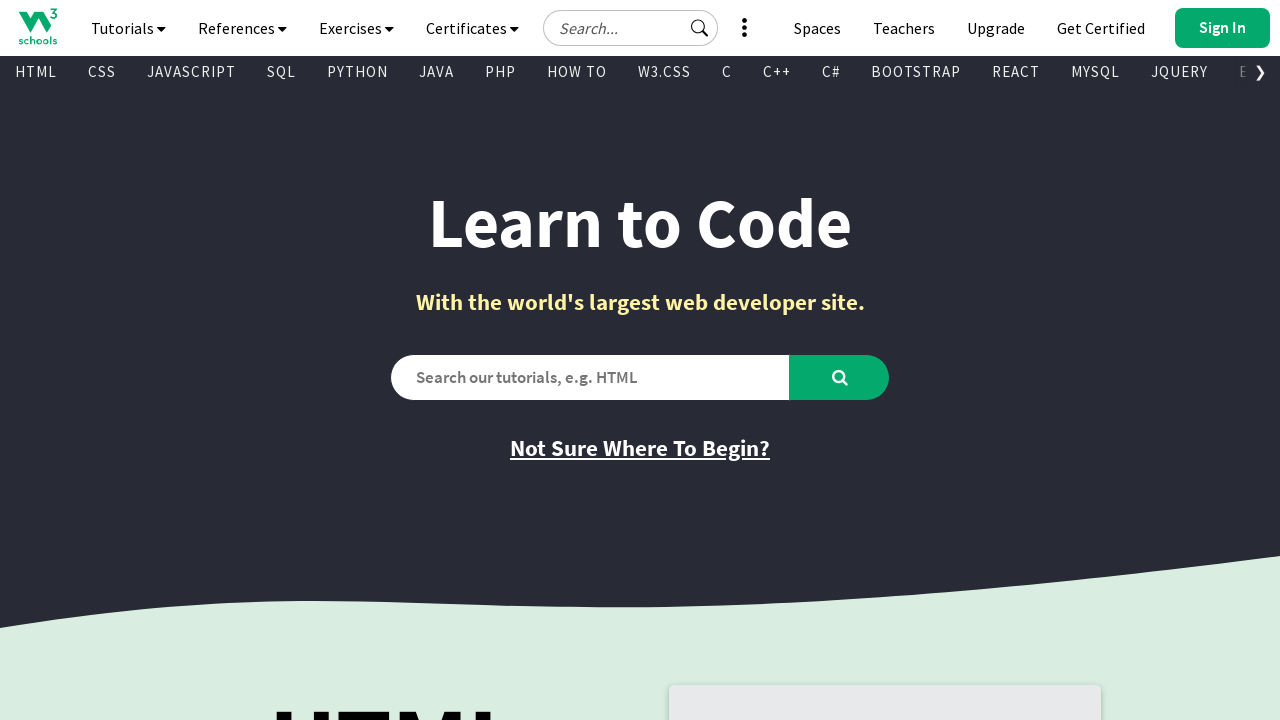

Hovered over tutorials navigation button at (128, 28) on #navbtn_tutorials
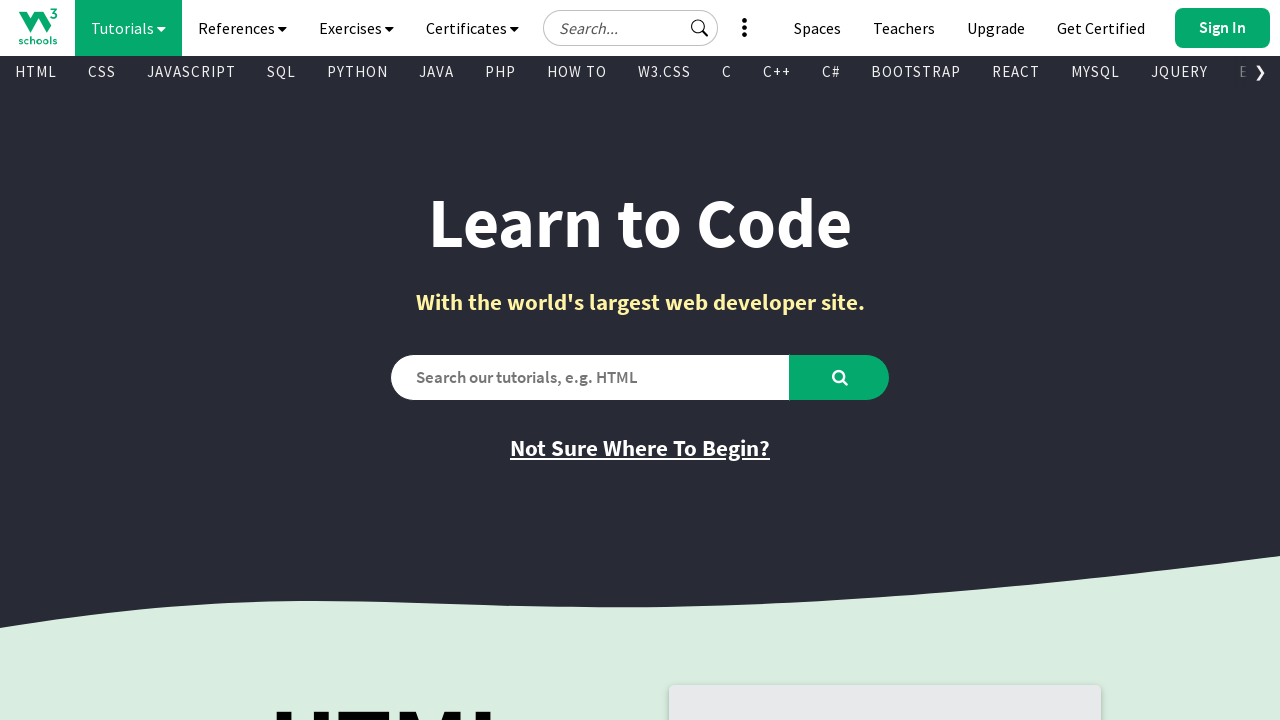

Clicked tutorials navigation button to open dropdown menu at (128, 28) on #navbtn_tutorials
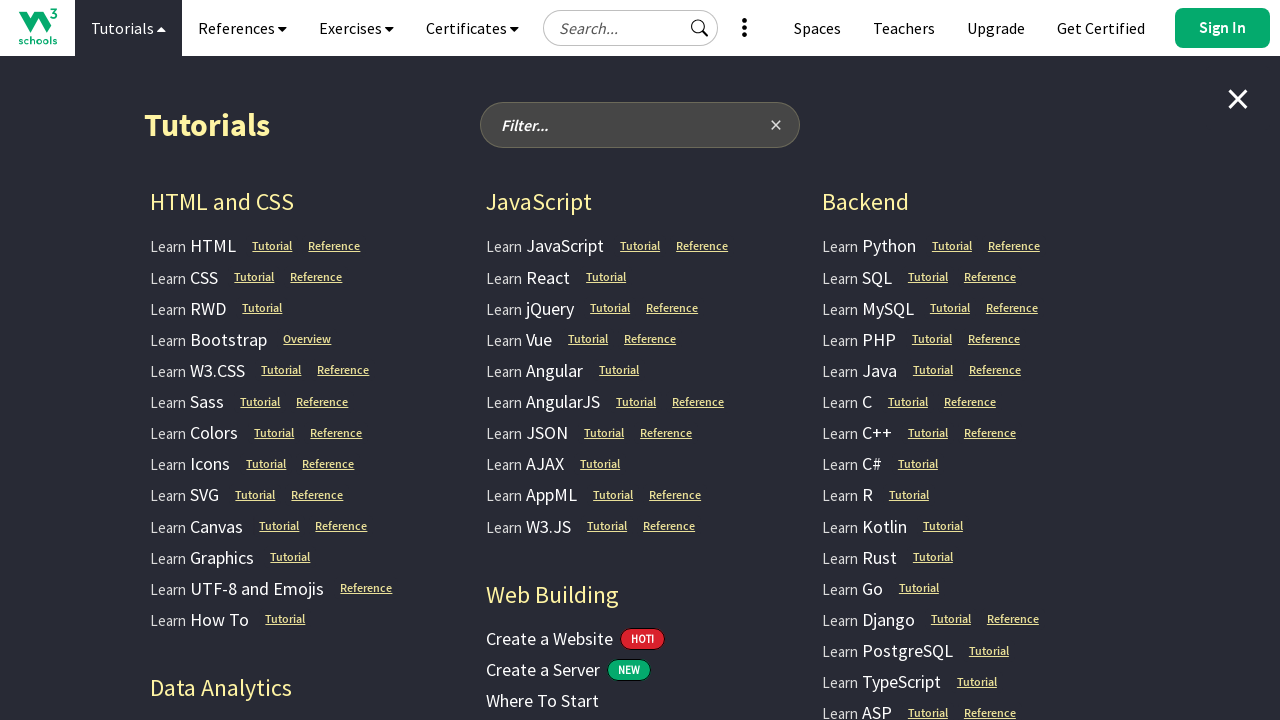

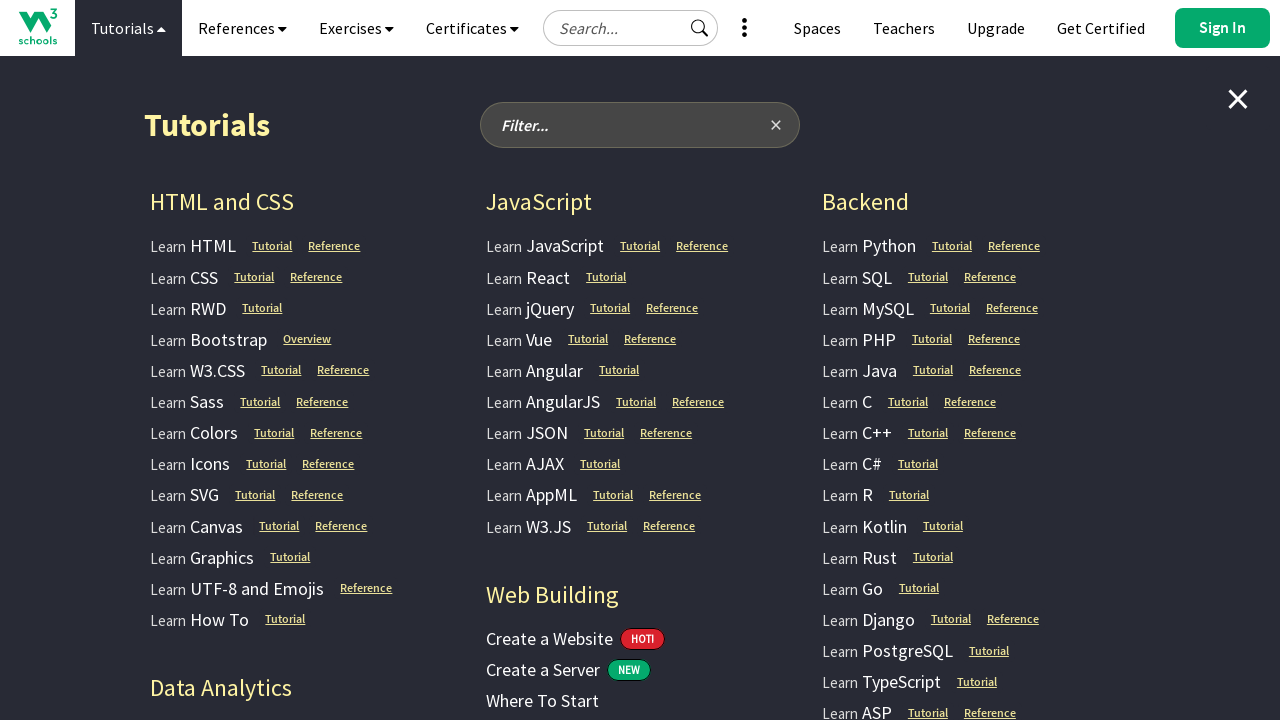